Tests mortgage calculator form by entering home value and down payment fields

Starting URL: https://www.mortgagecalculator.org/

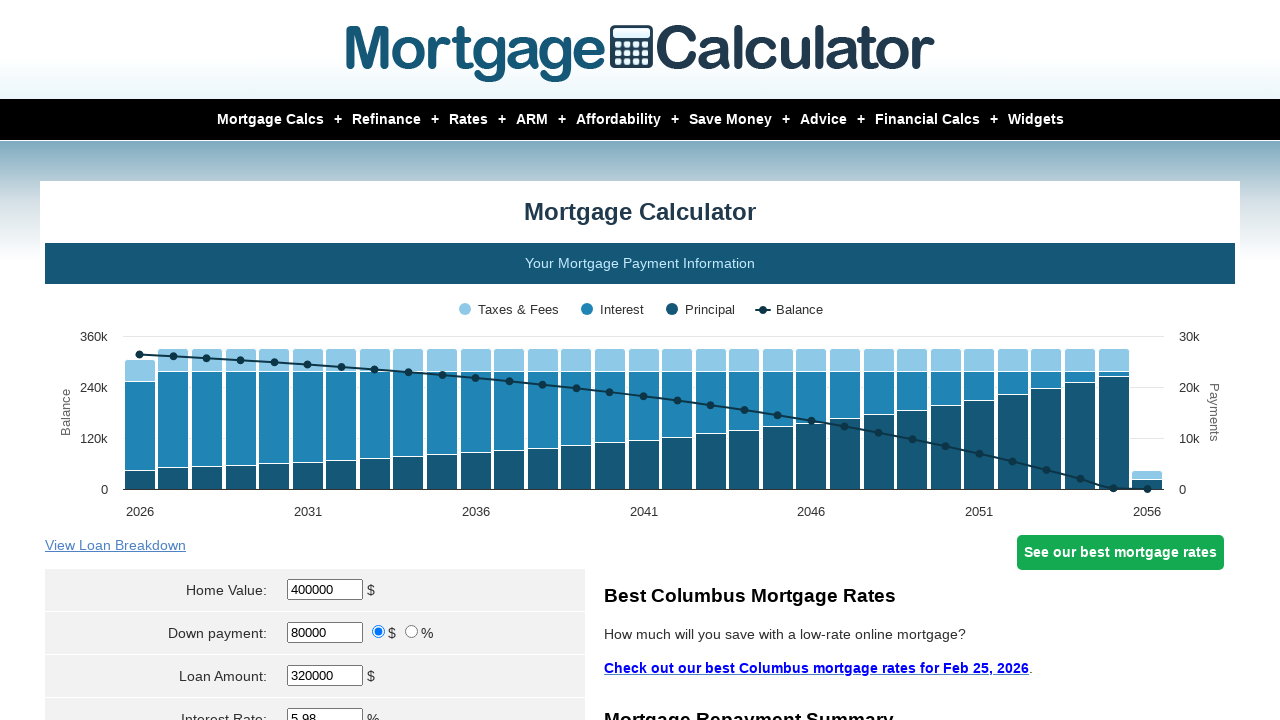

Located home value input field
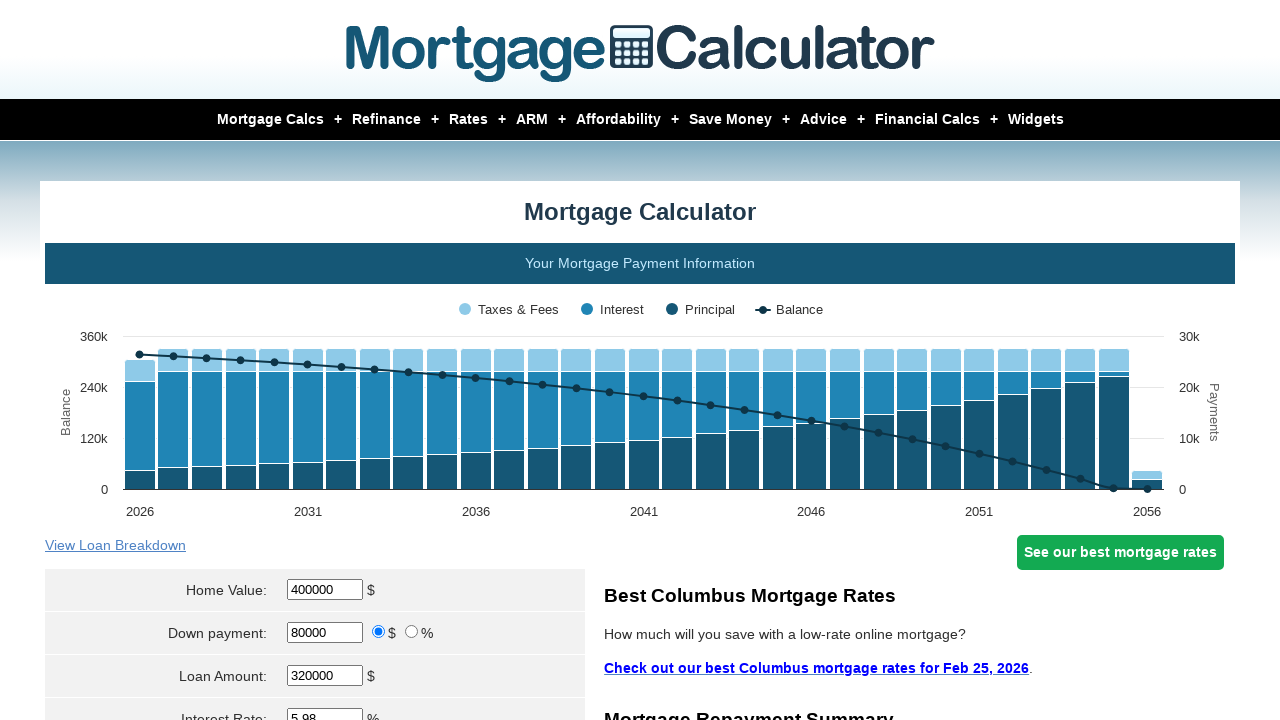

Cleared home value field on #homeval
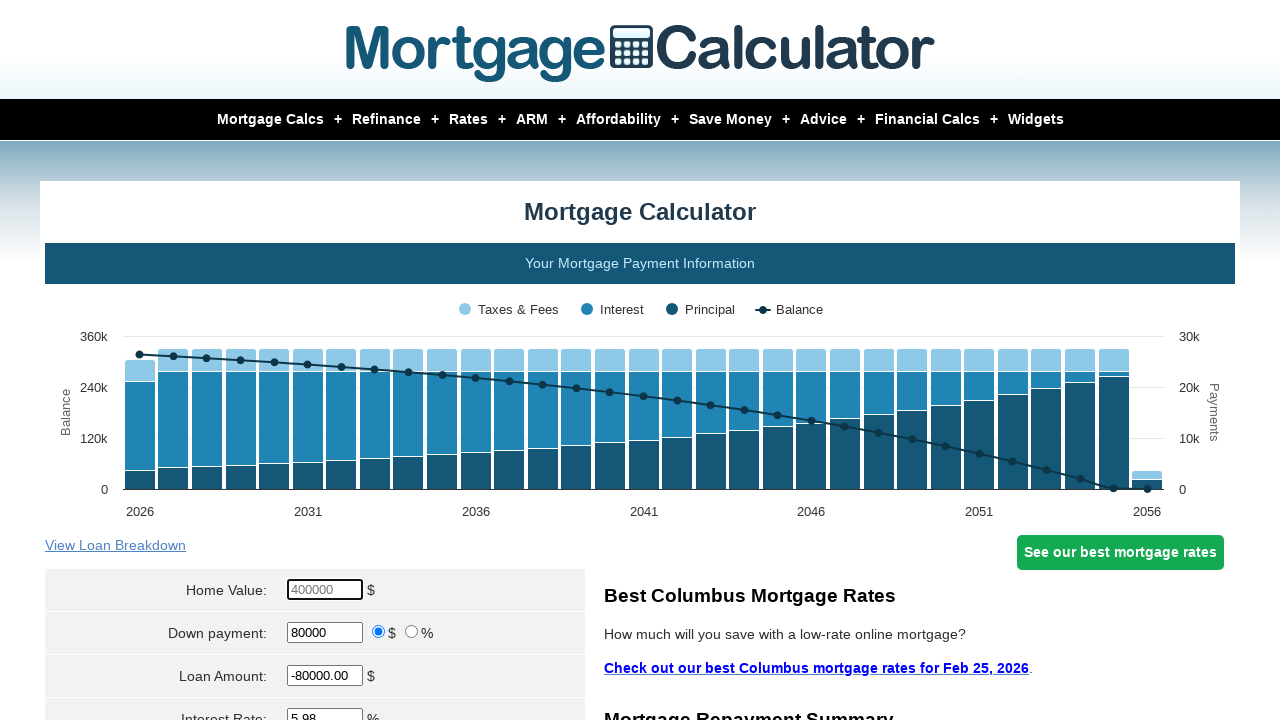

Entered home value of $950,000 on #homeval
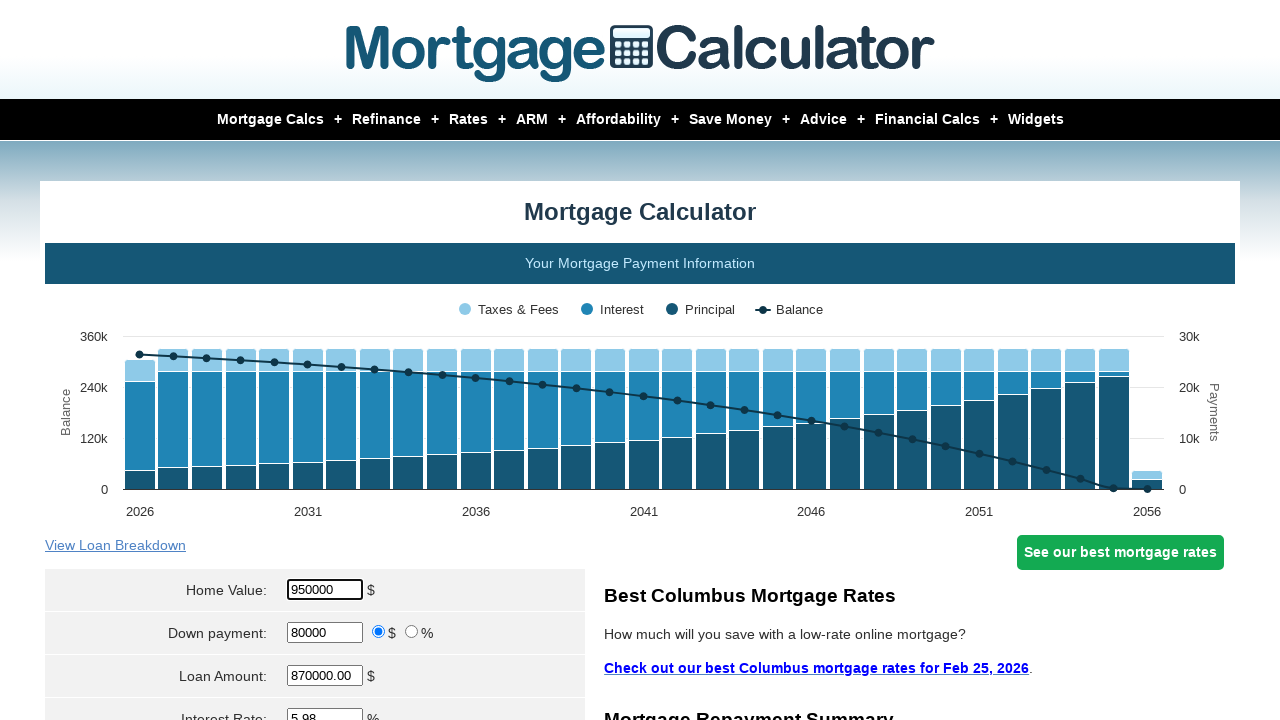

Located down payment input field
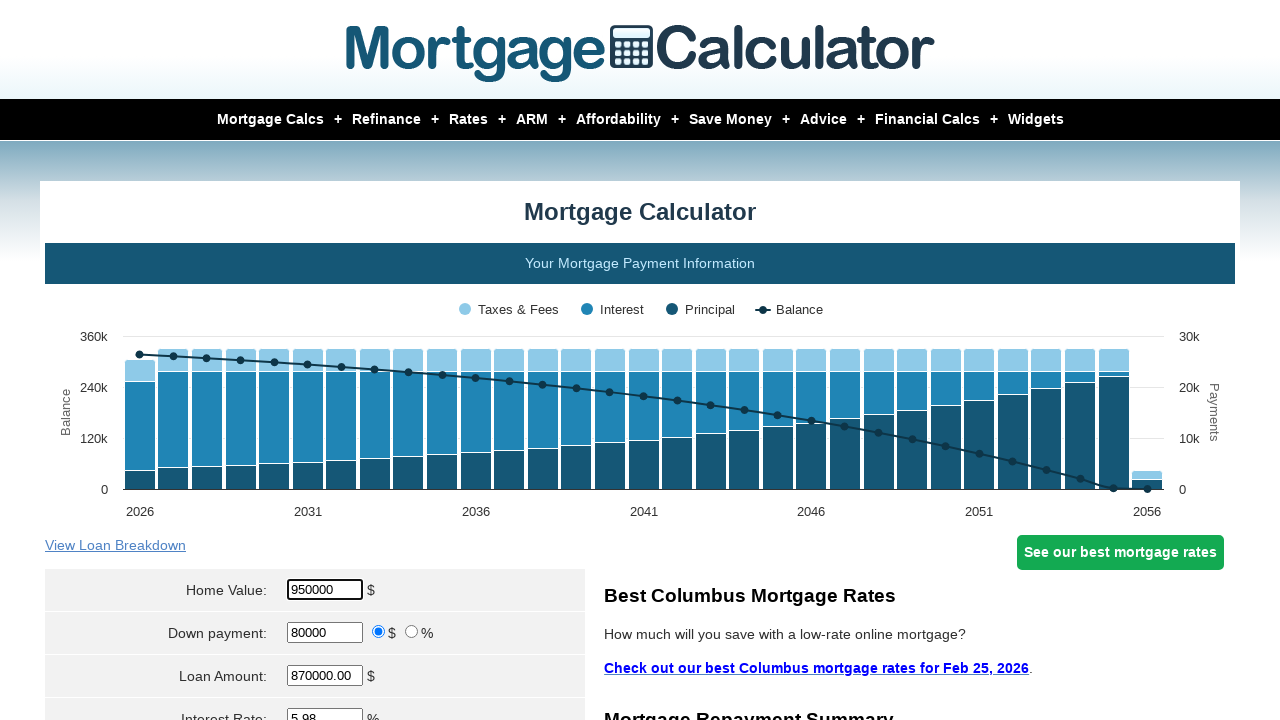

Cleared down payment field on #downpayment
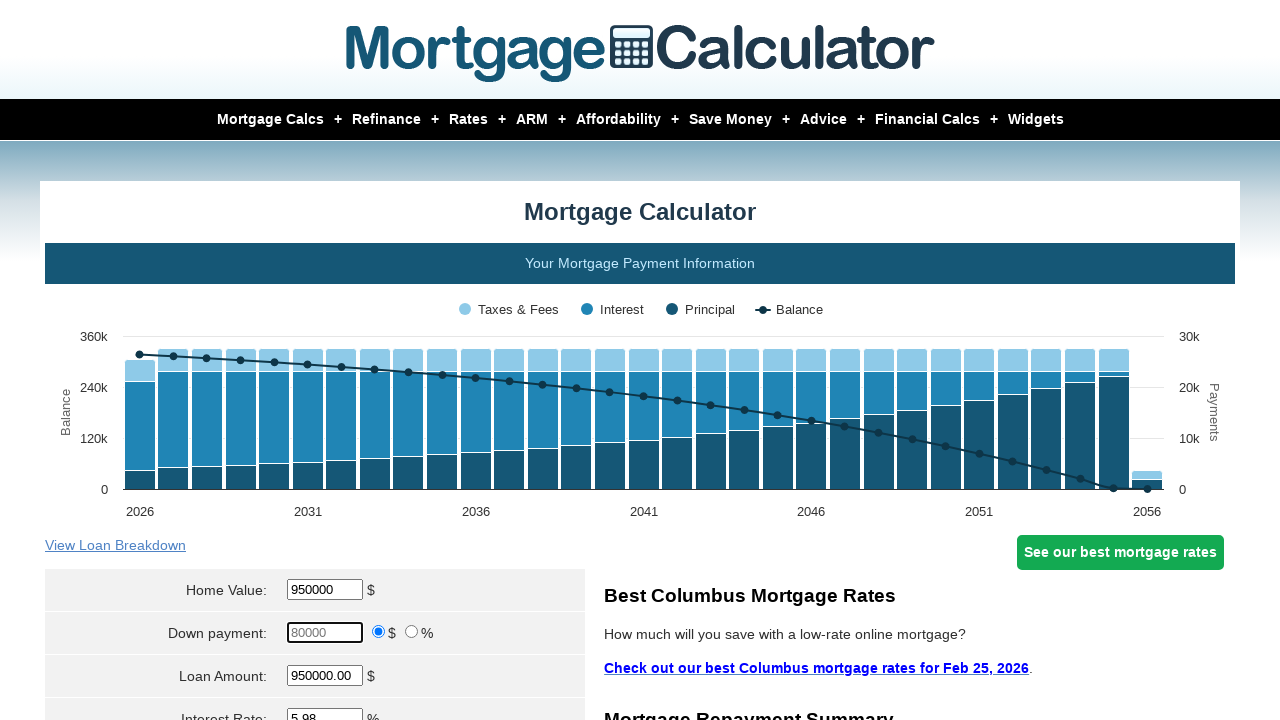

Entered down payment of $200,000 on #downpayment
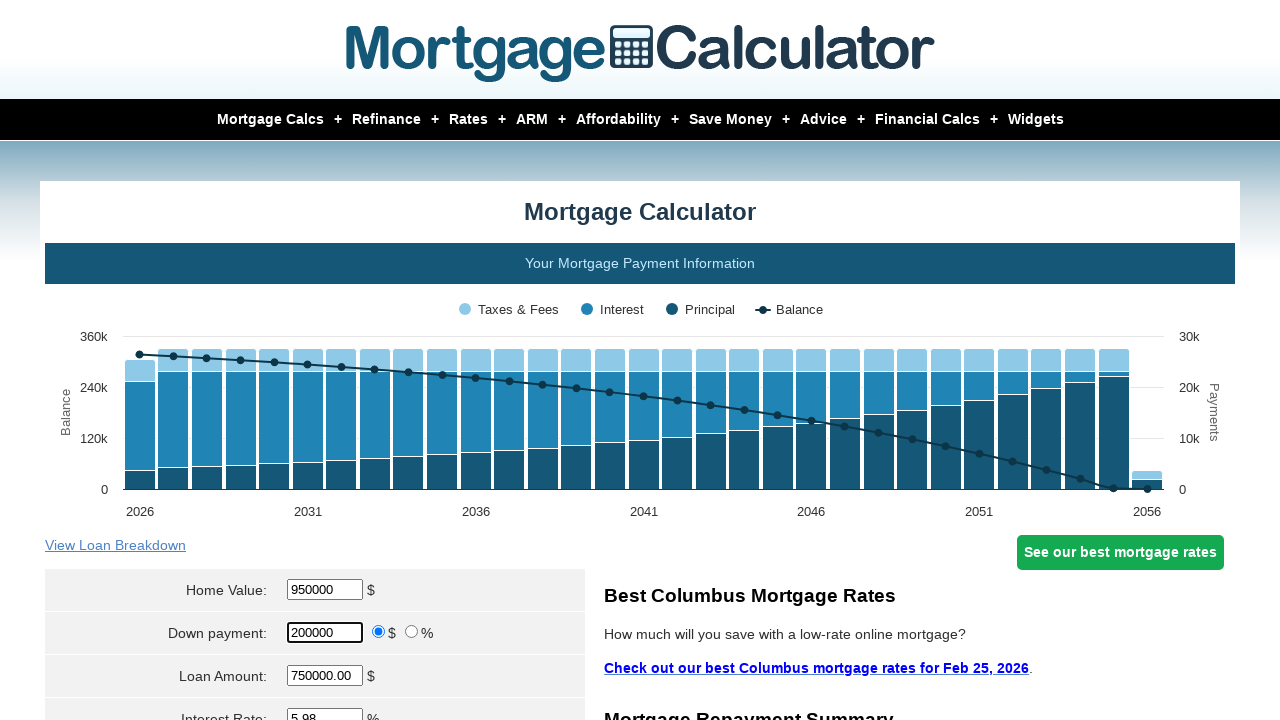

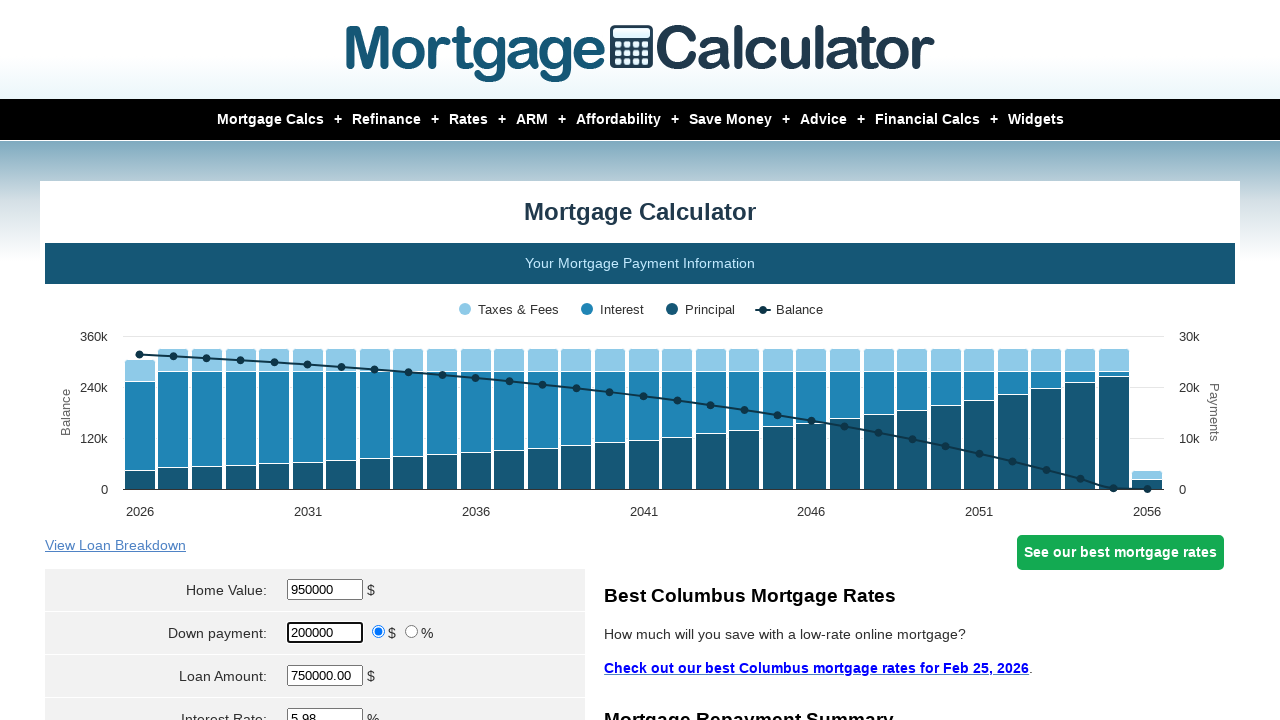